Tests text input fields on a web form by filling in text input, password, and textarea fields

Starting URL: https://bonigarcia.dev/selenium-webdriver-java/

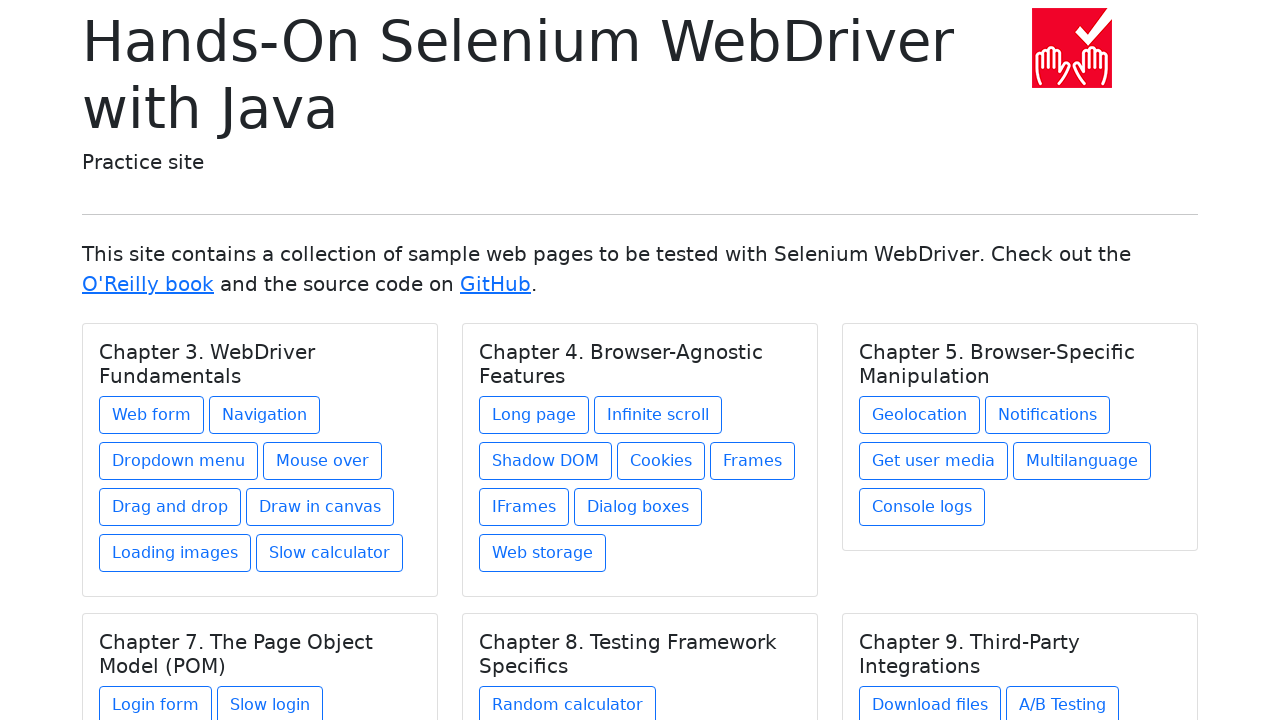

Clicked on web form link at (152, 415) on a[href='web-form.html']
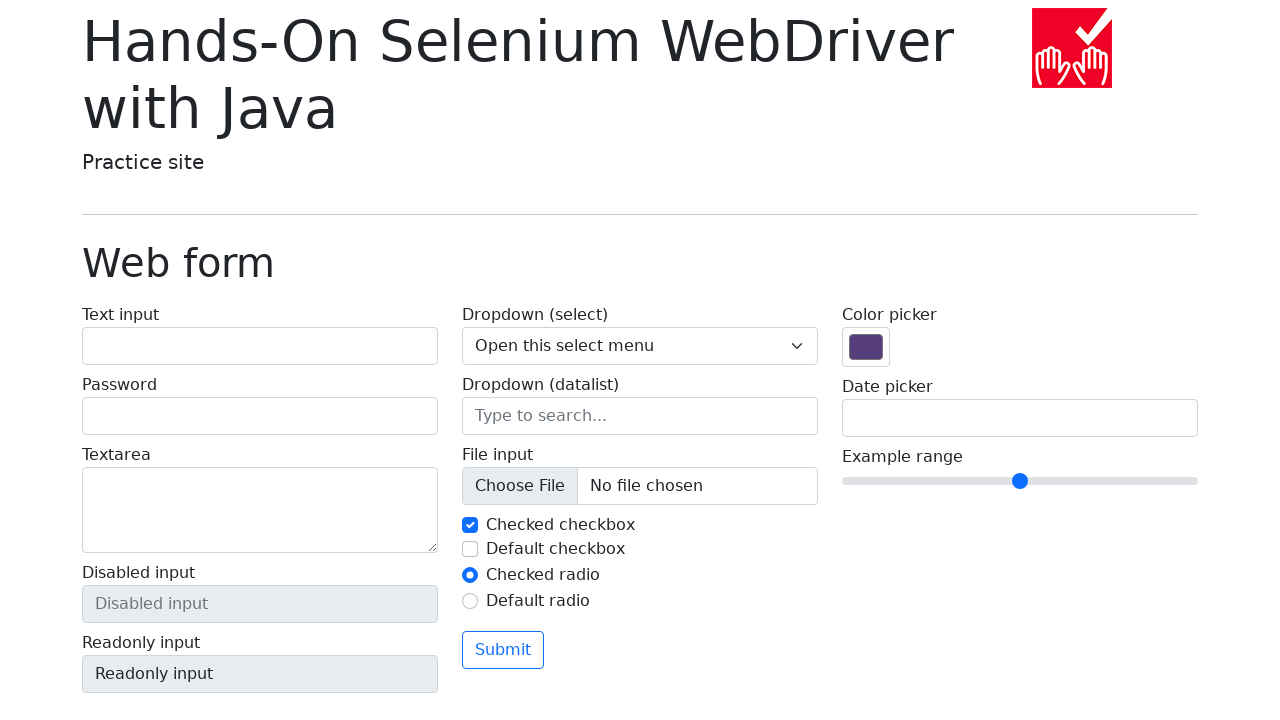

Web form loaded and text input field is visible
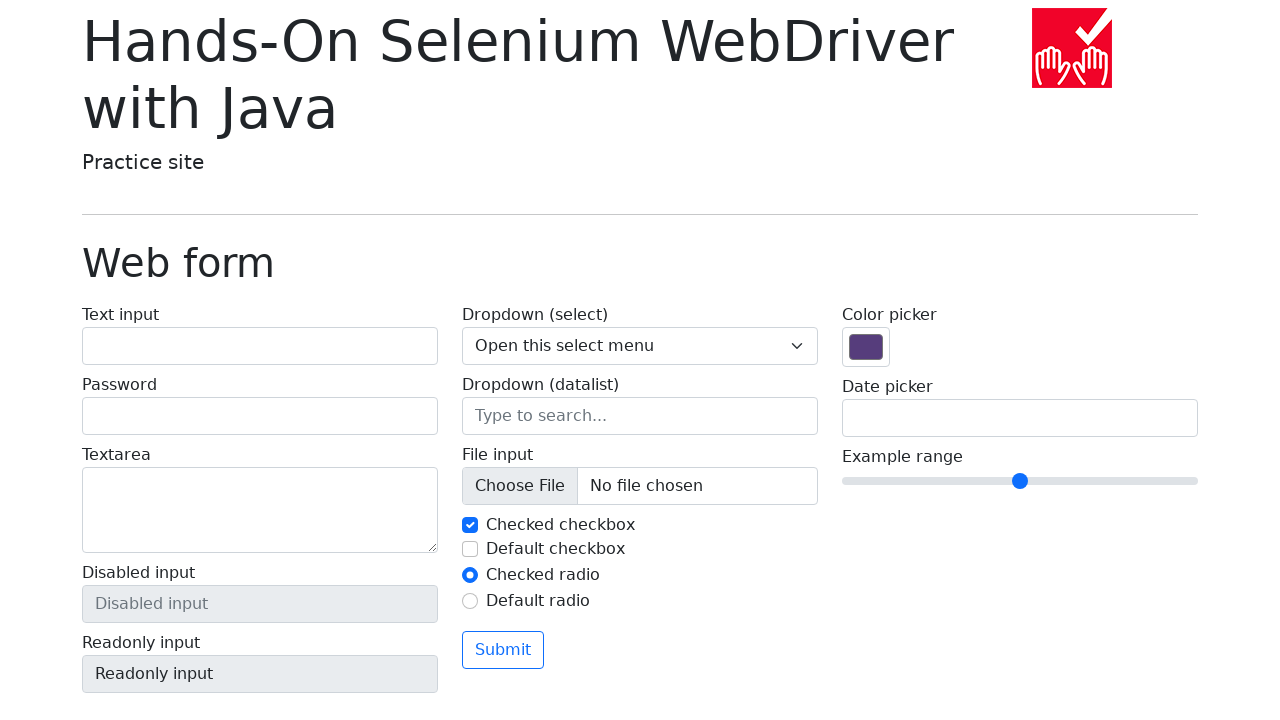

Filled text input field with 'Test text' on input[name='my-text']
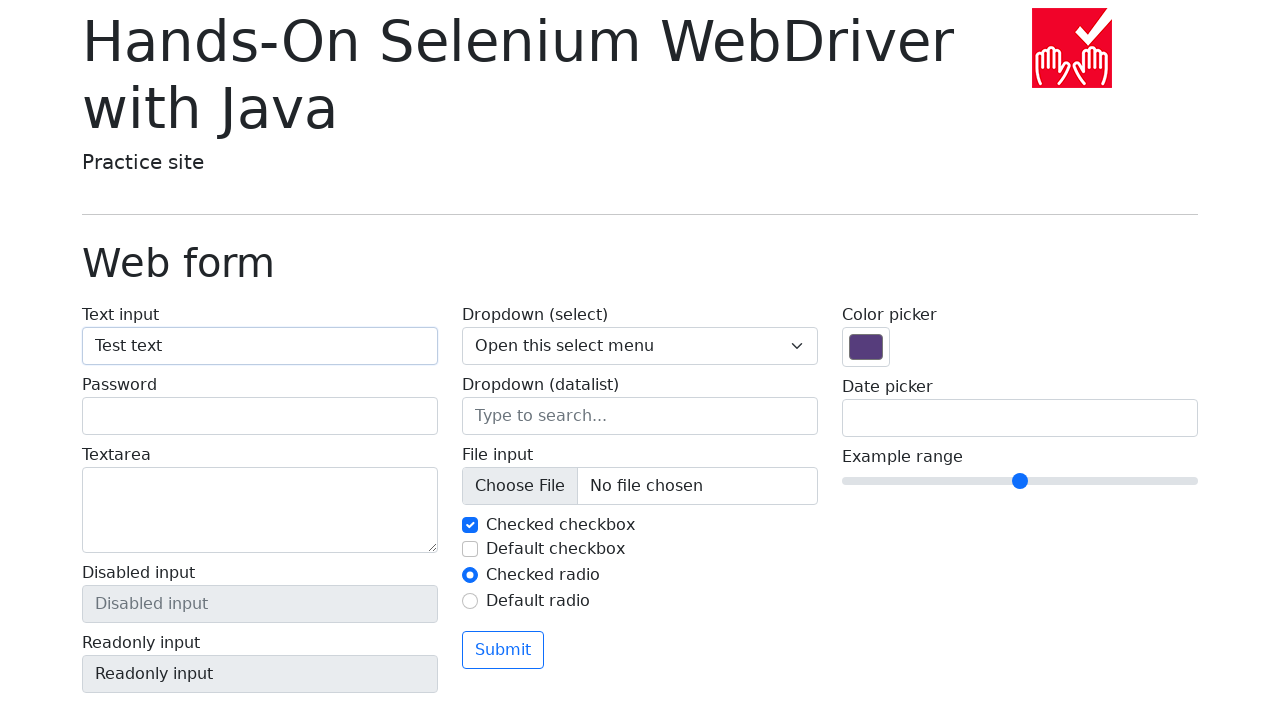

Filled password input field with 'password' on input[name='my-password']
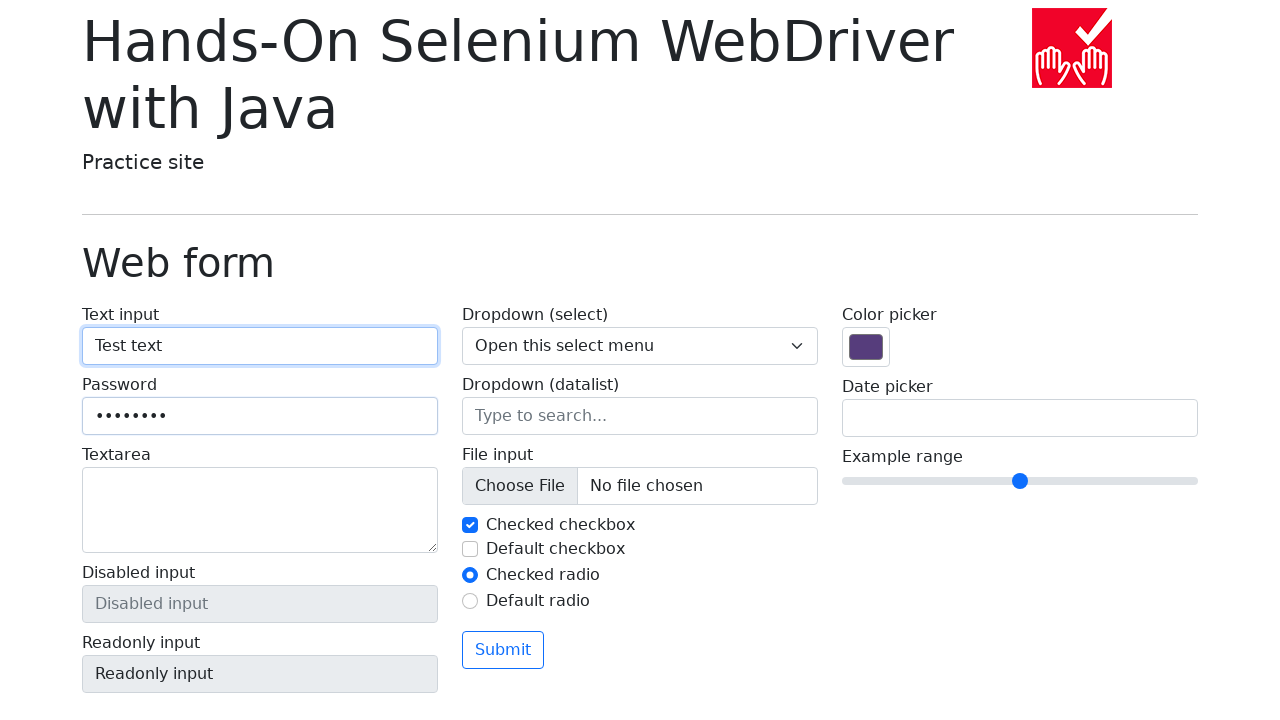

Filled textarea field with Lorem ipsum text on textarea[name='my-textarea']
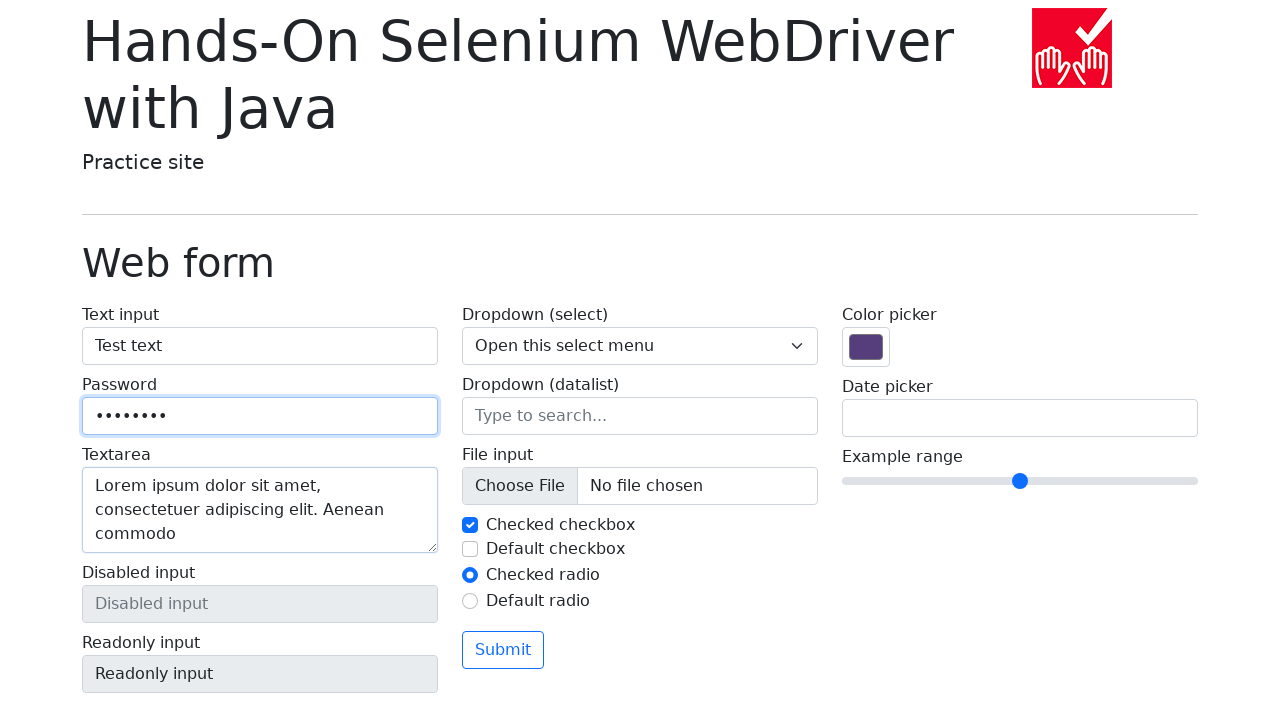

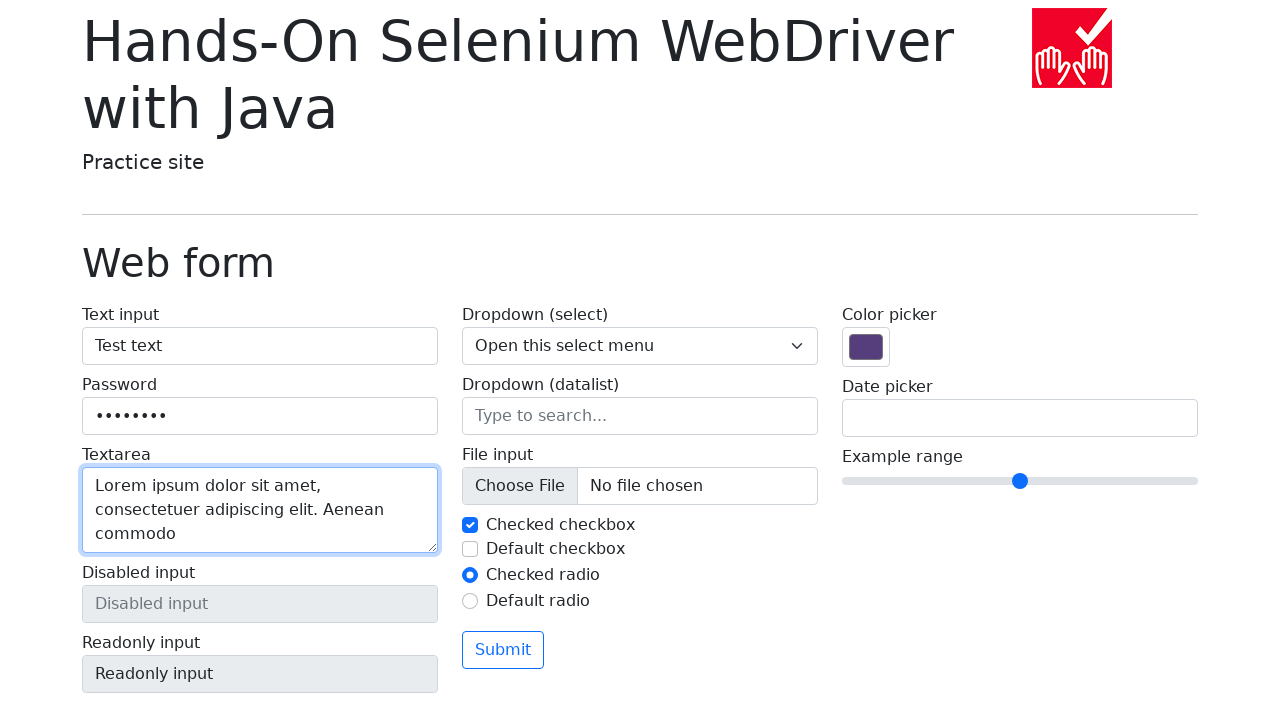